Tests mouse hover functionality by hovering over an element to reveal a dropdown menu and then clicking on a submenu item

Starting URL: https://www.letskodeit.com/practice

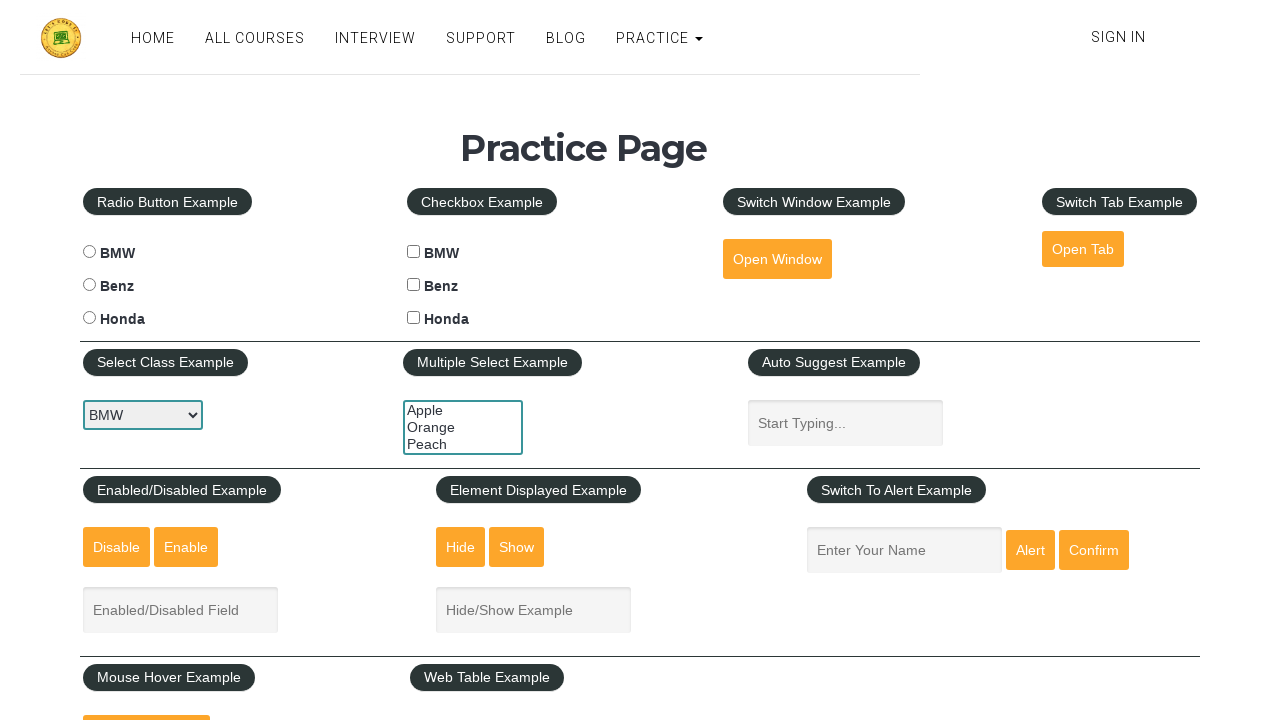

Scrolled down 600 pixels to make hover element visible
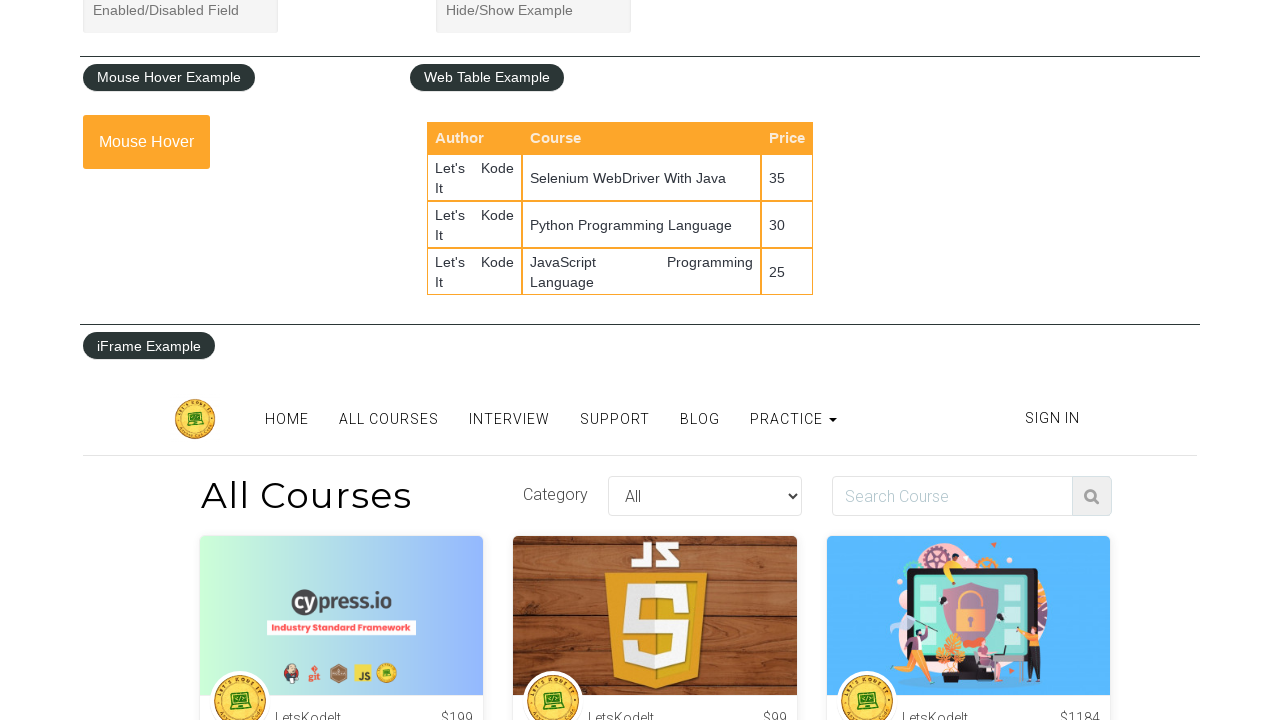

Hovered over main element to reveal dropdown menu at (146, 142) on #mousehover
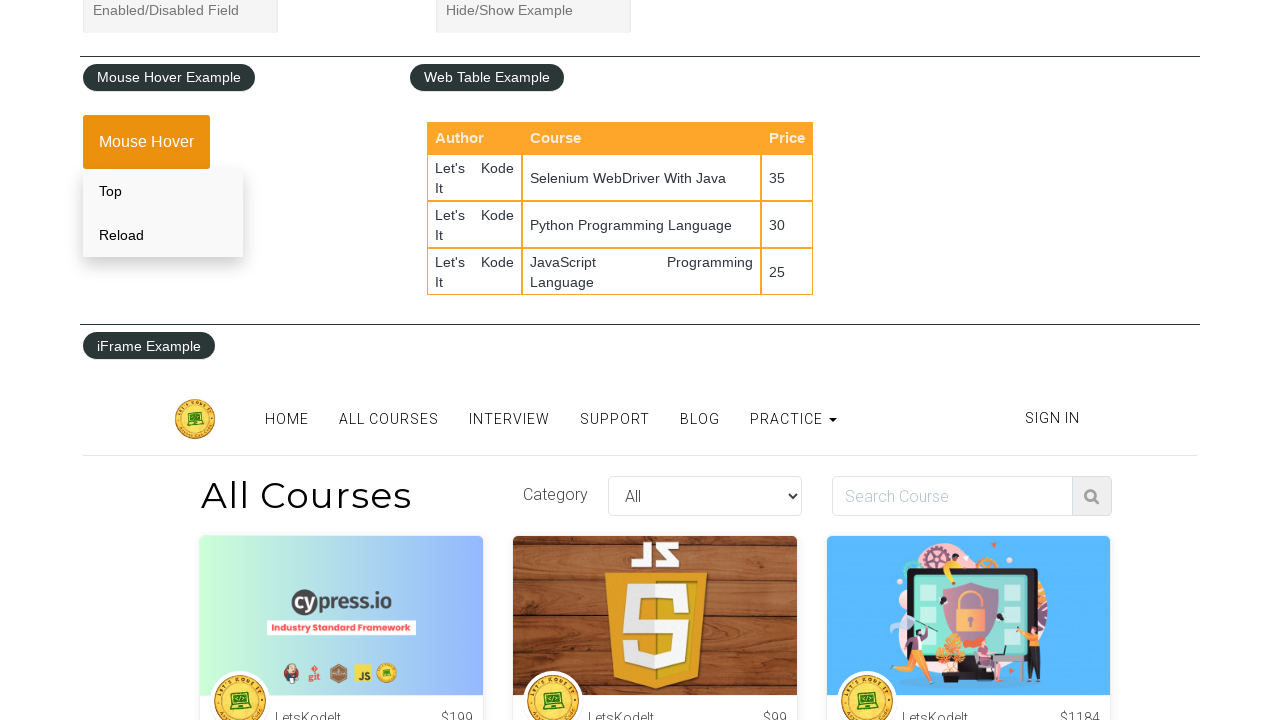

Clicked on 'Top' option in the dropdown menu at (163, 191) on xpath=//div[@class='mouse-hover-content']//a[text()='Top']
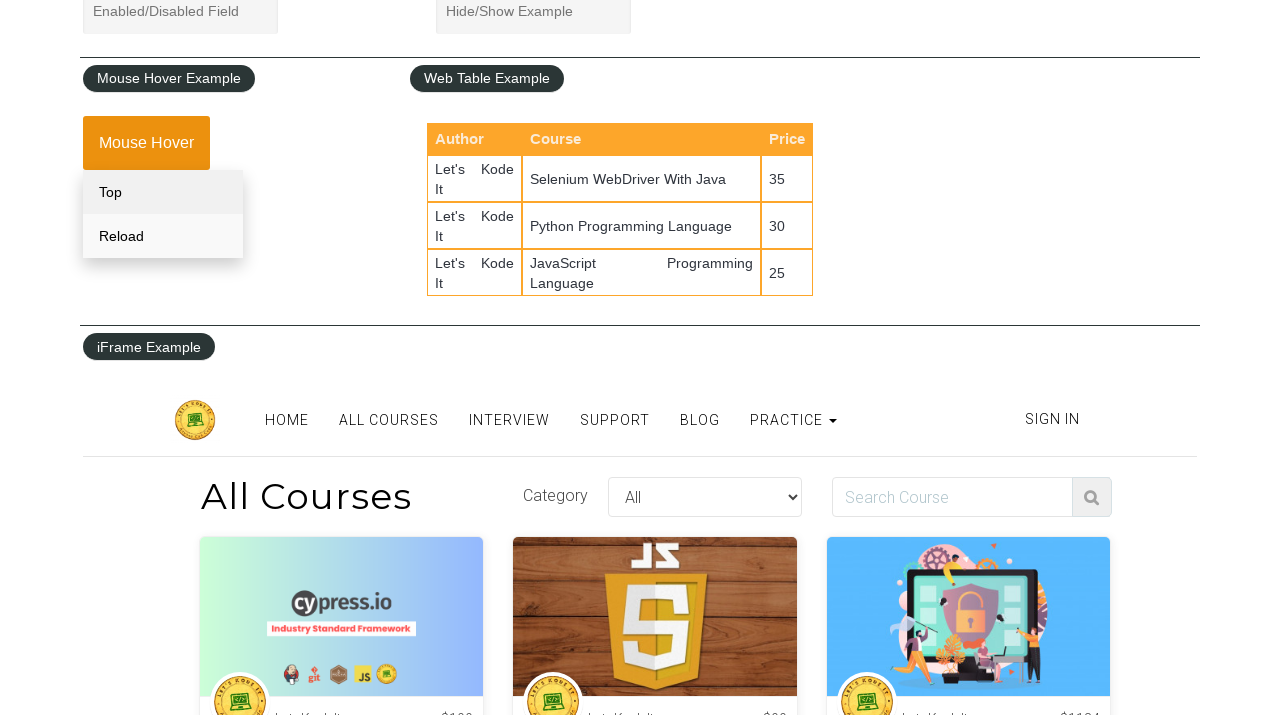

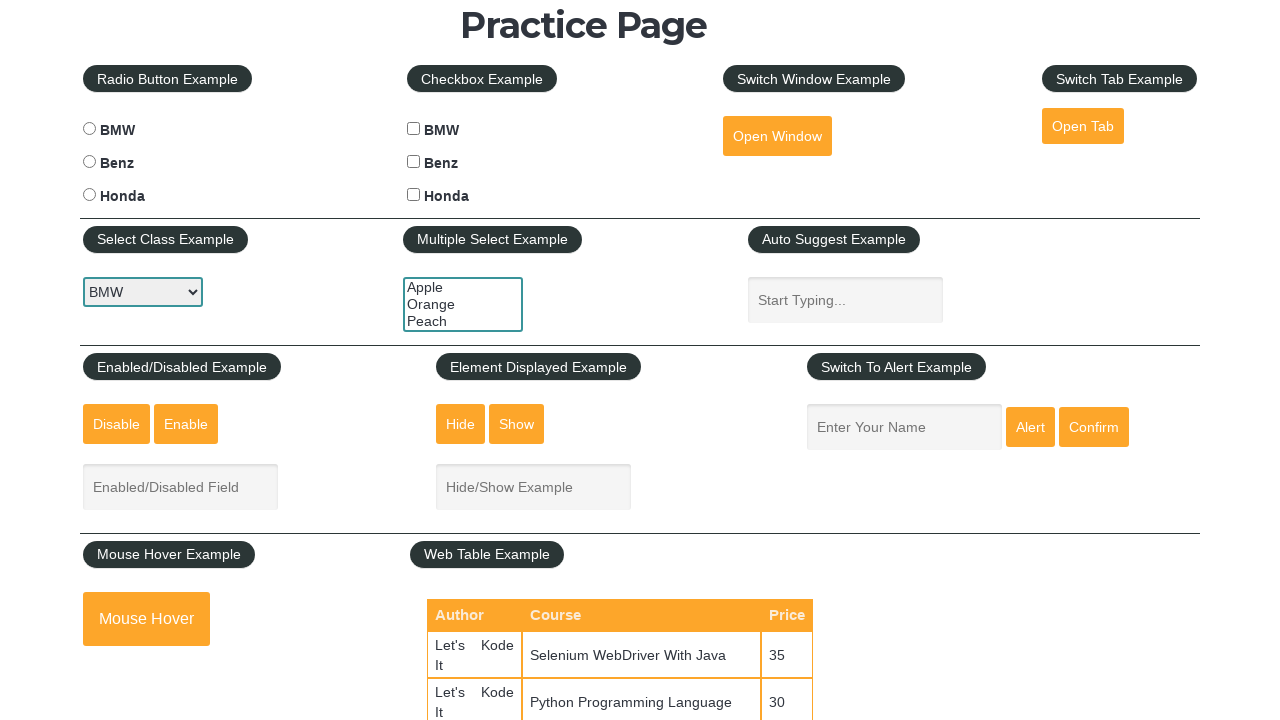